Tests file download functionality by navigating to the download page, entering text, generating a download link, and downloading the file

Starting URL: https://demo.automationtesting.in/Static.html

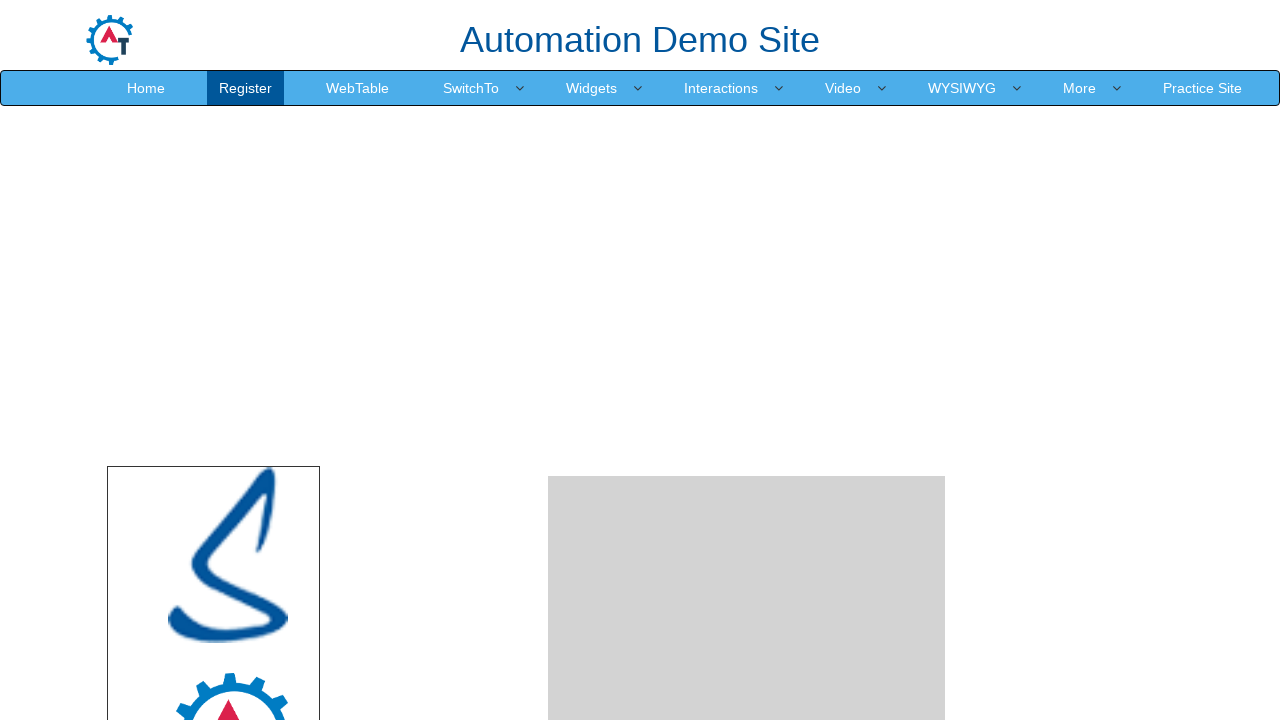

Clicked on 'More' menu link at (1080, 88) on xpath=//a[text()="More"]
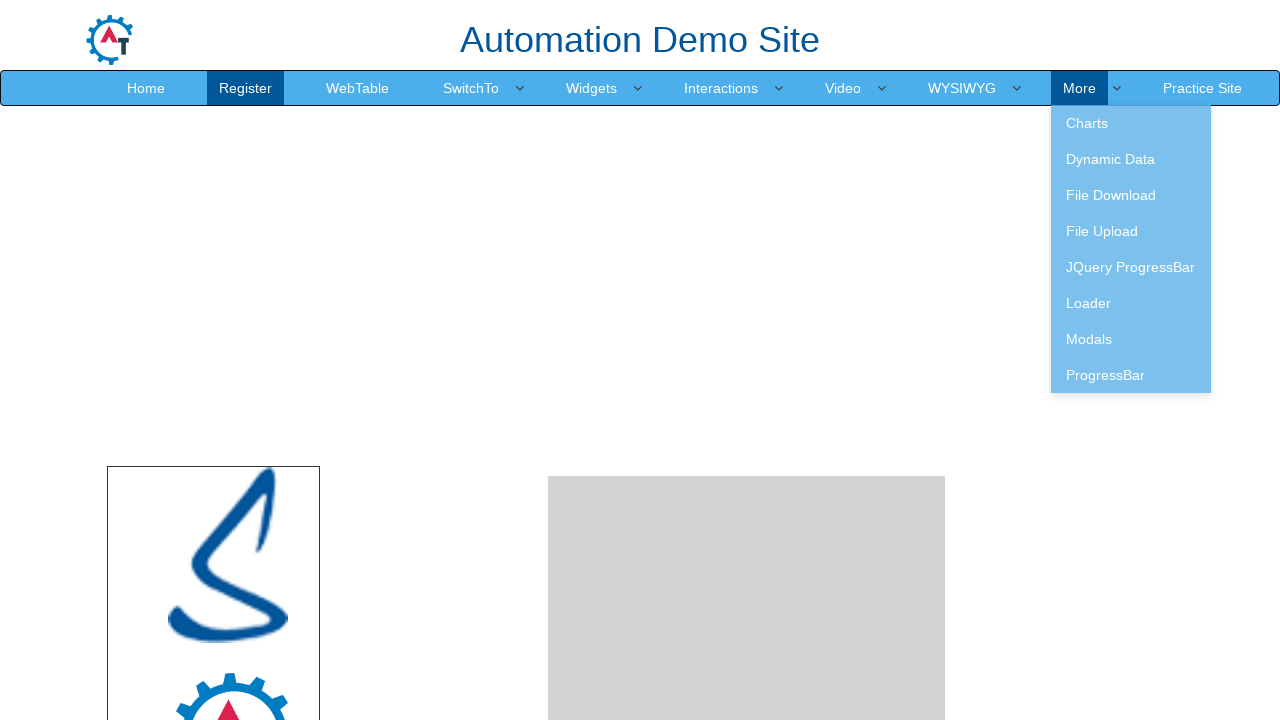

Clicked on 'File Download' page link at (1131, 195) on xpath=//a[text()="File Download"]
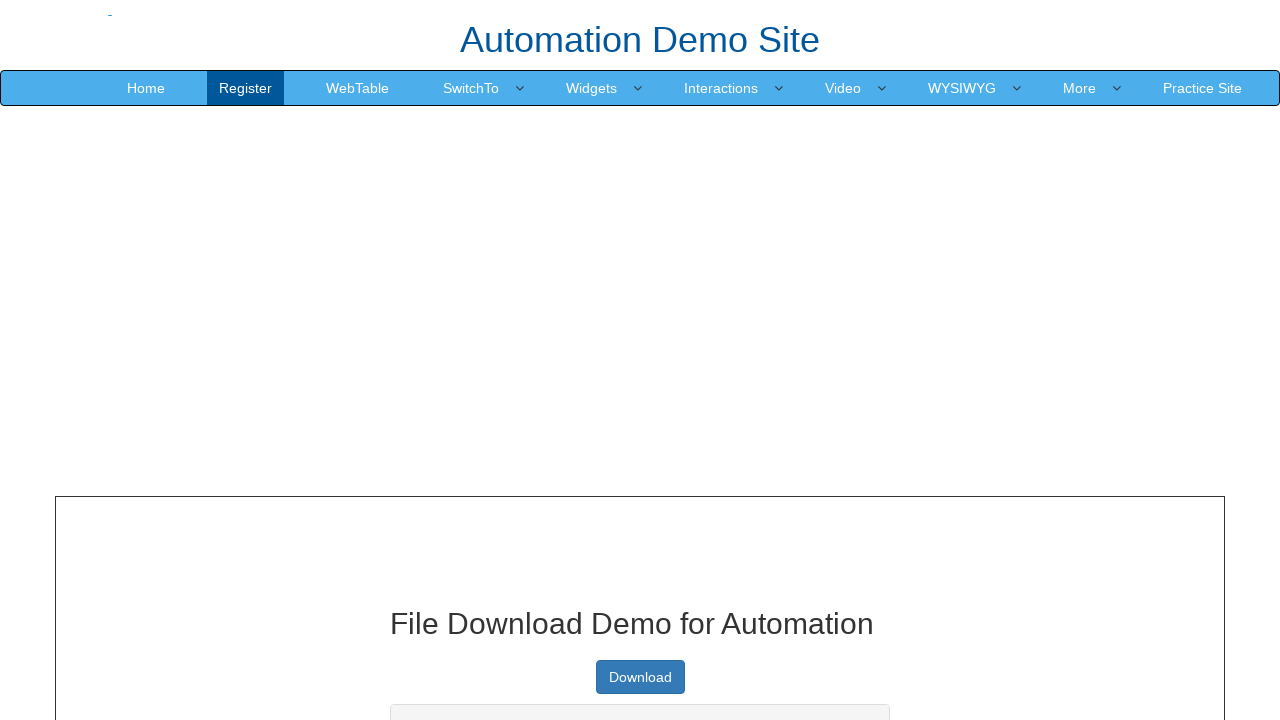

File Download Demo page loaded successfully
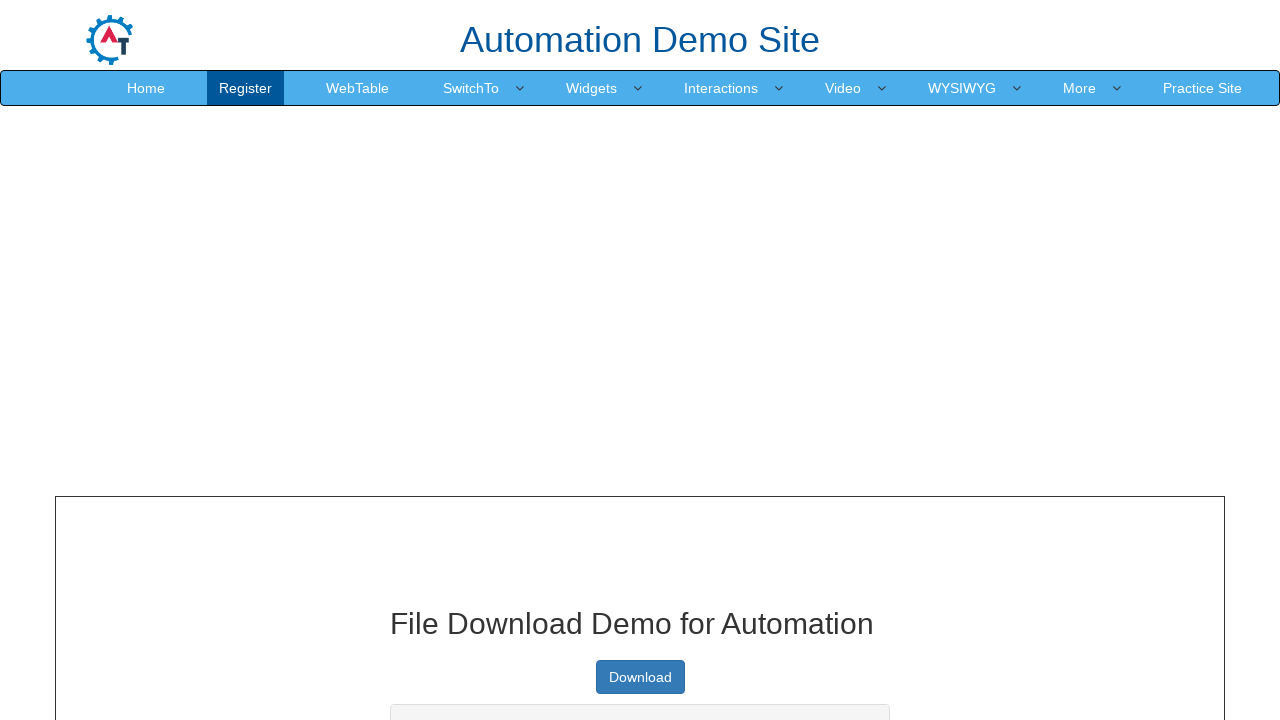

Entered text 'Hi i am Batman' into textarea on //textarea[@id="textbox"]
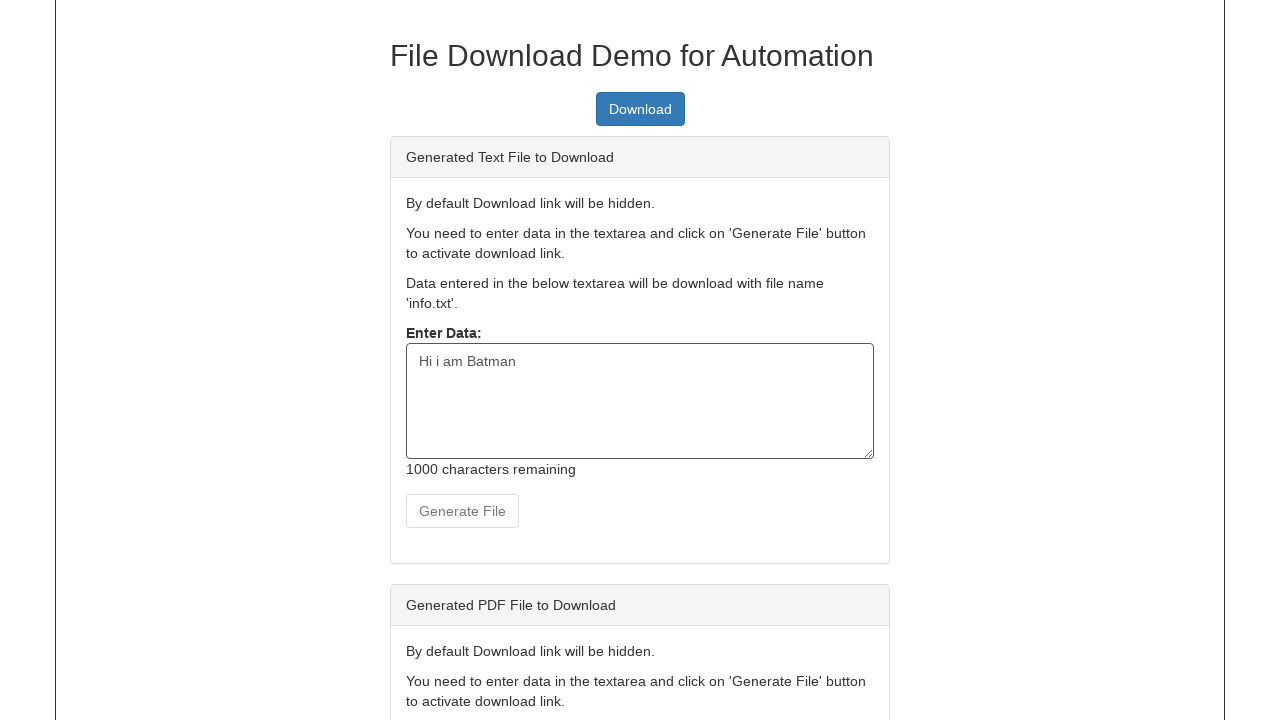

Pressed Enter key
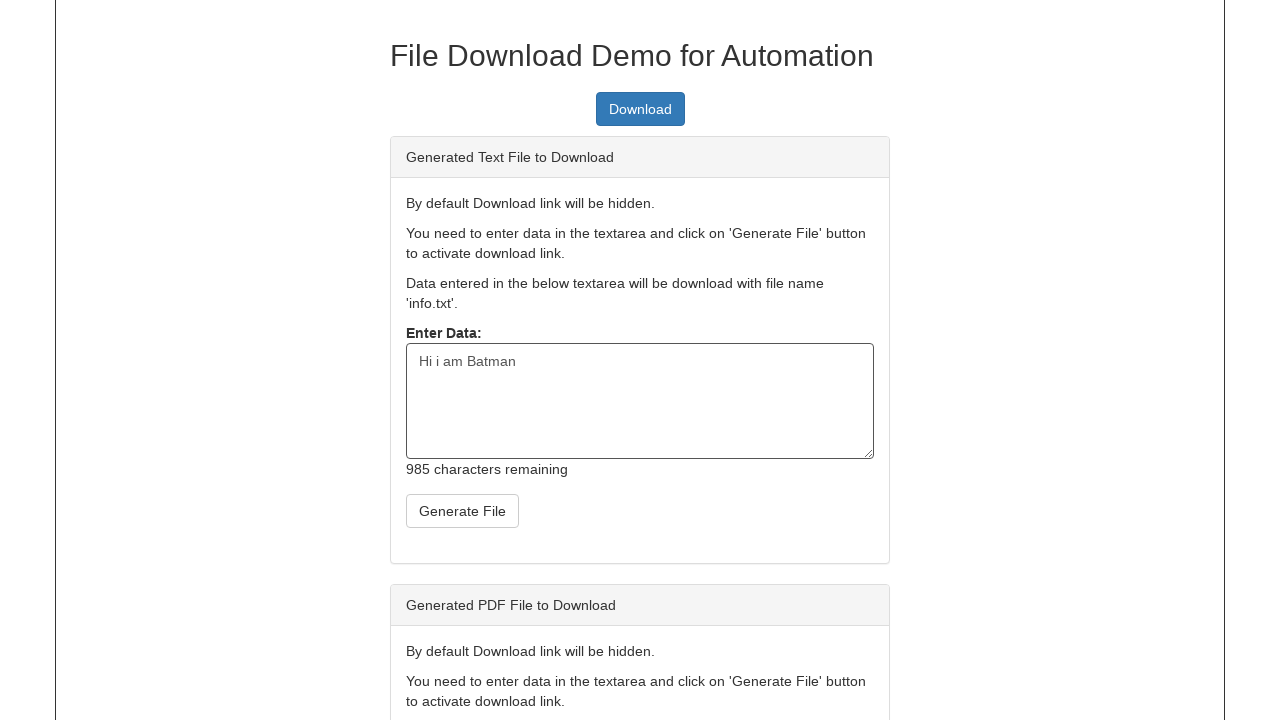

Clicked generate button to create download link at (462, 511) on xpath=//button[@id="createTxt"]
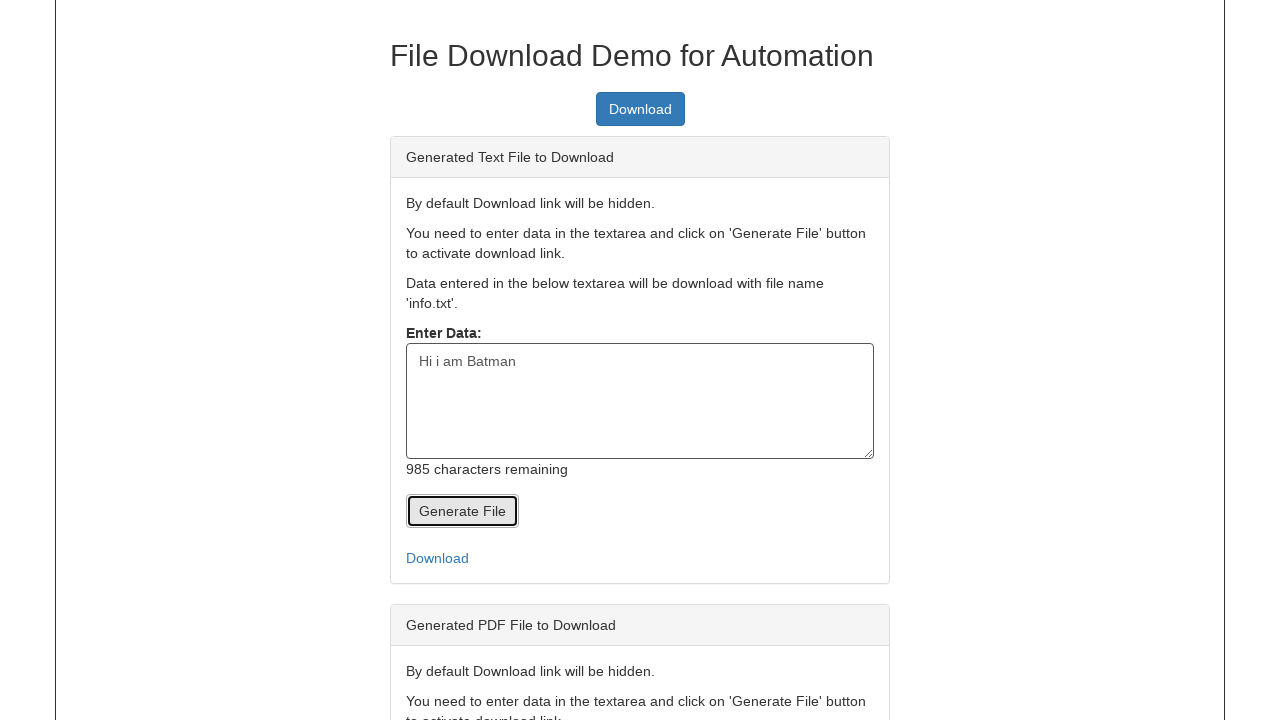

Download link appeared on page
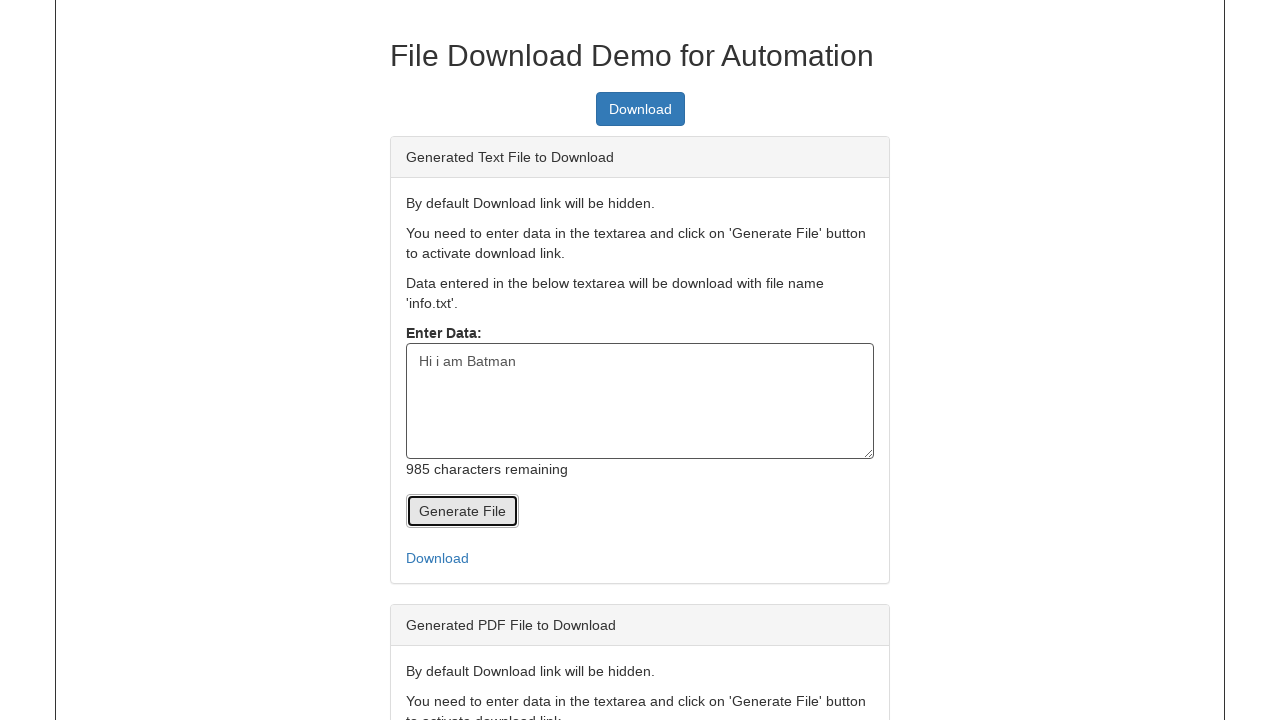

Clicked on download link to download file at (640, 558) on #link-to-download
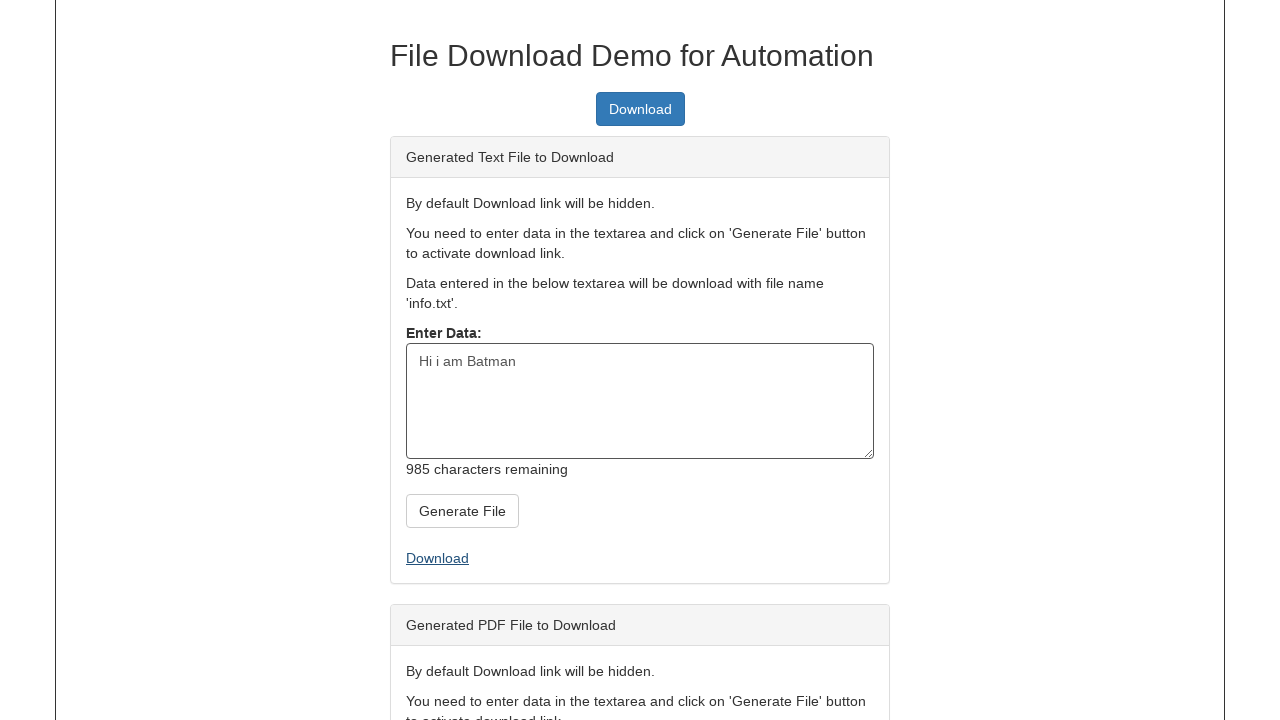

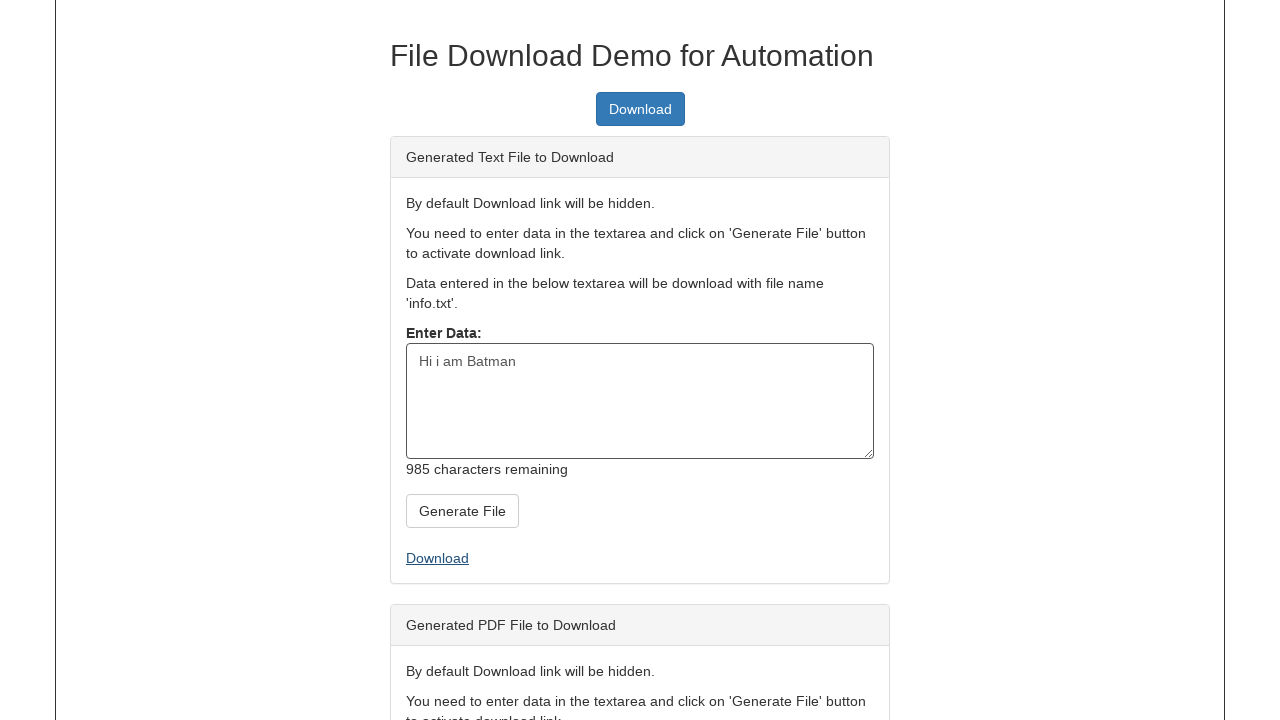